Tests right-click functionality on a button and verifies the success message

Starting URL: https://demoqa.com/buttons

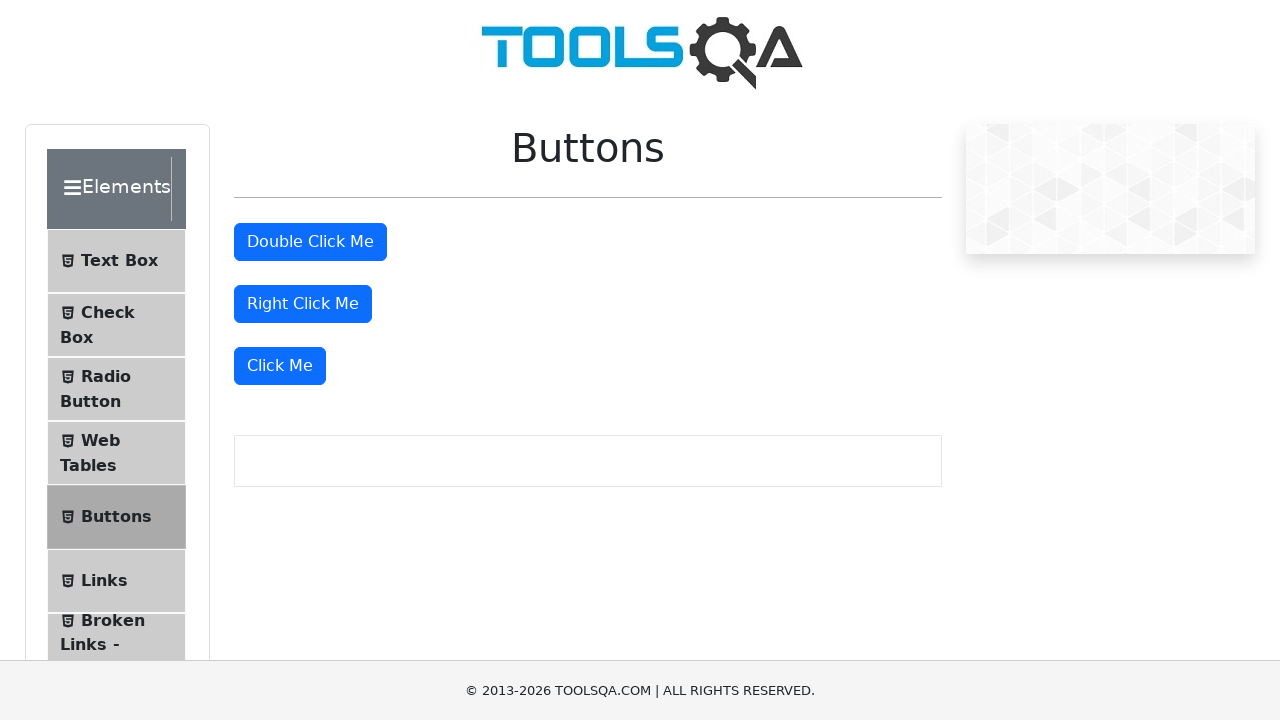

Right-clicked the right-click button at (303, 304) on #rightClickBtn
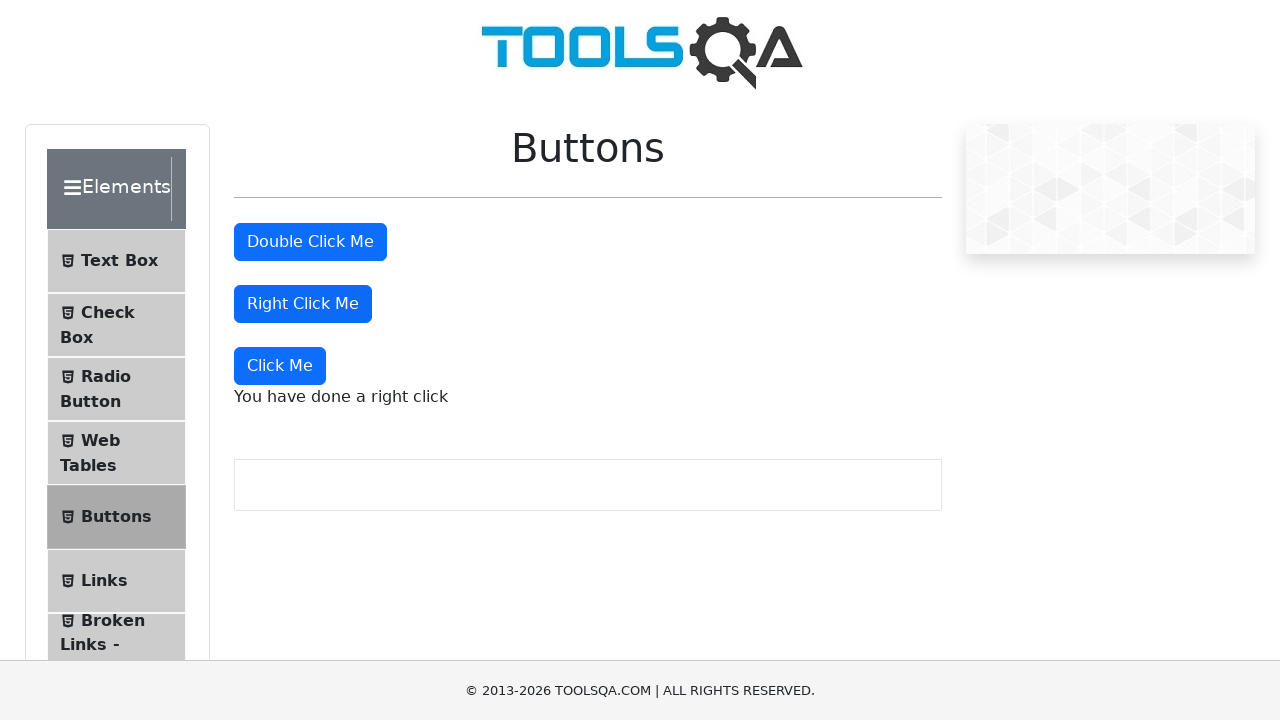

Right-click success message appeared
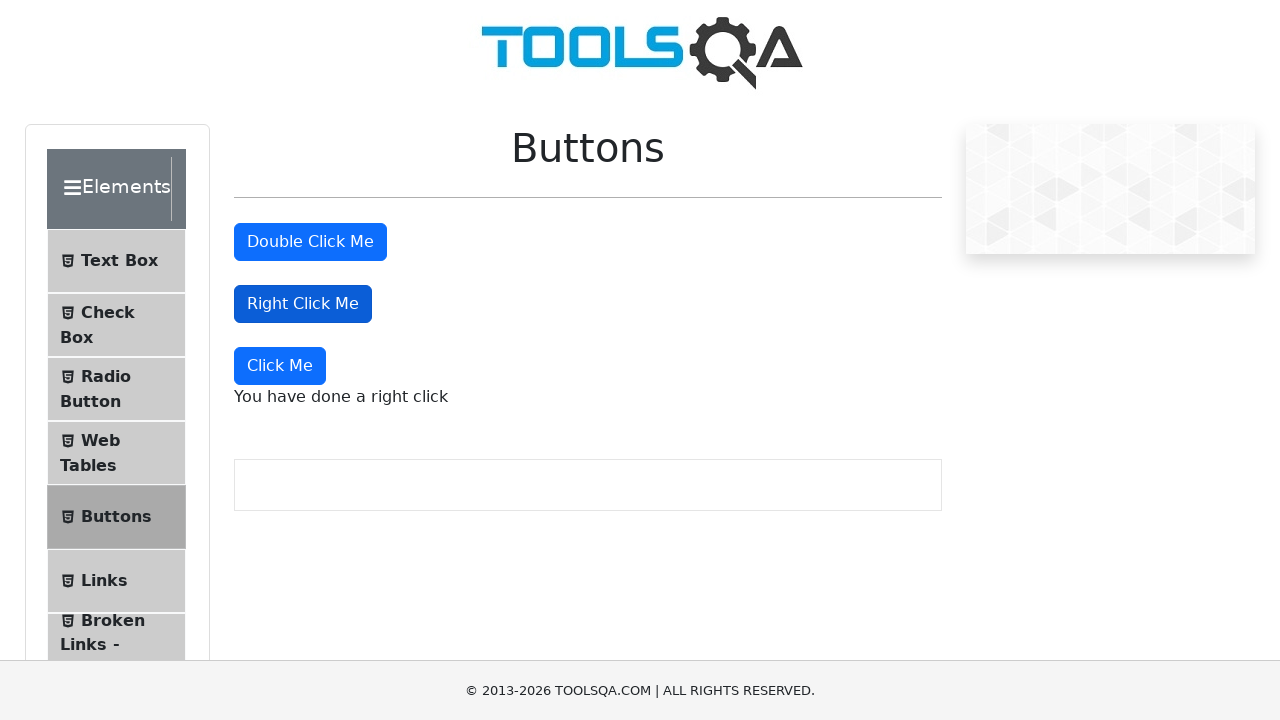

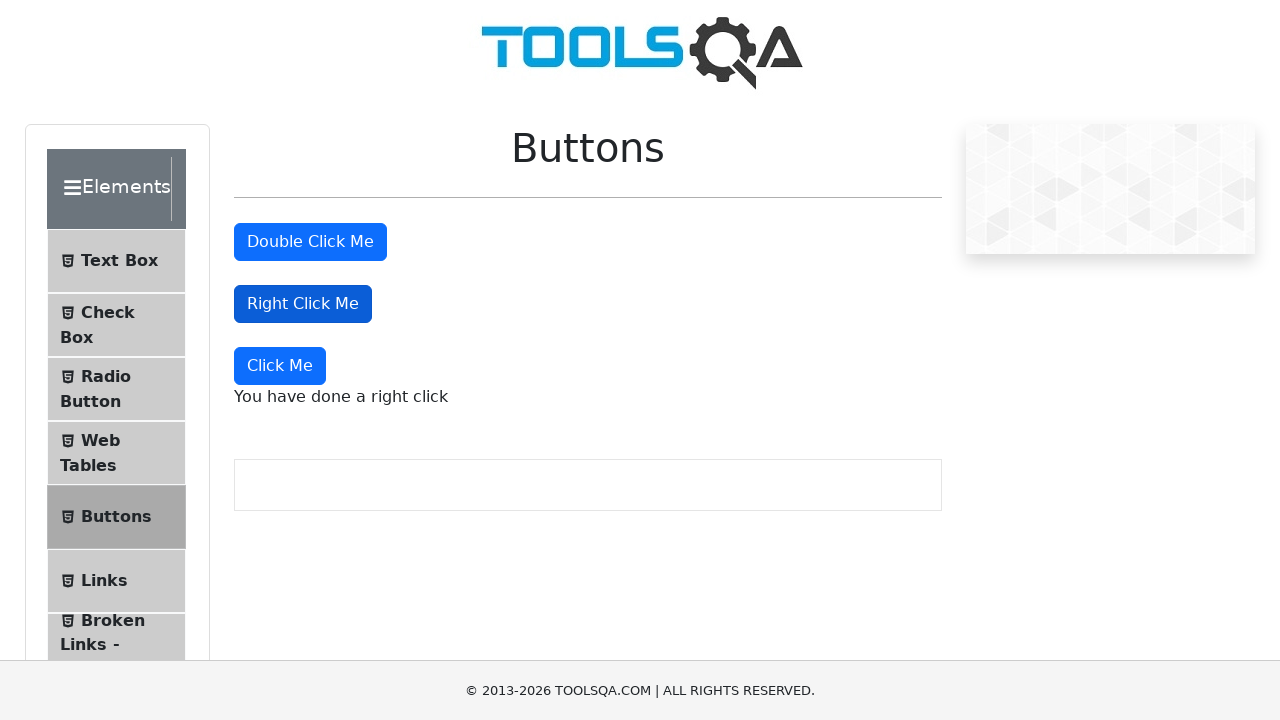